Tests Links functionality by clicking Not Found link and verifying response message

Starting URL: https://demoqa.com/elements

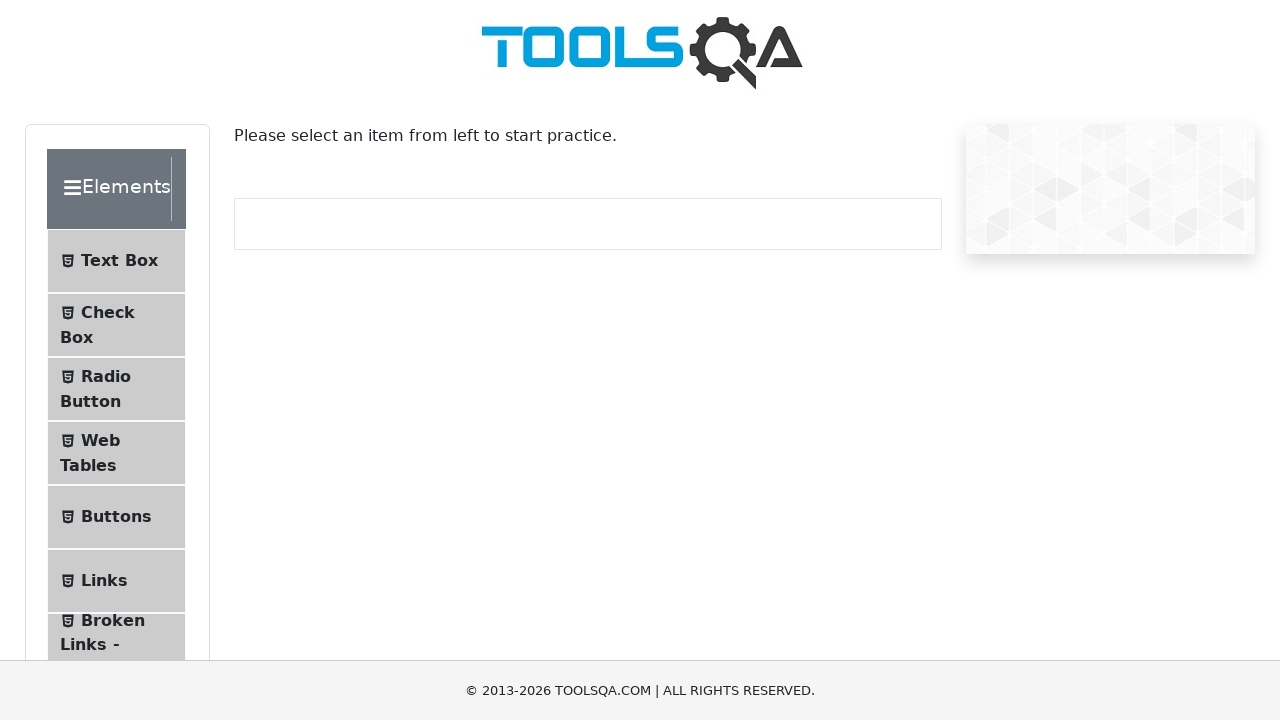

Scrolled to Links menu item
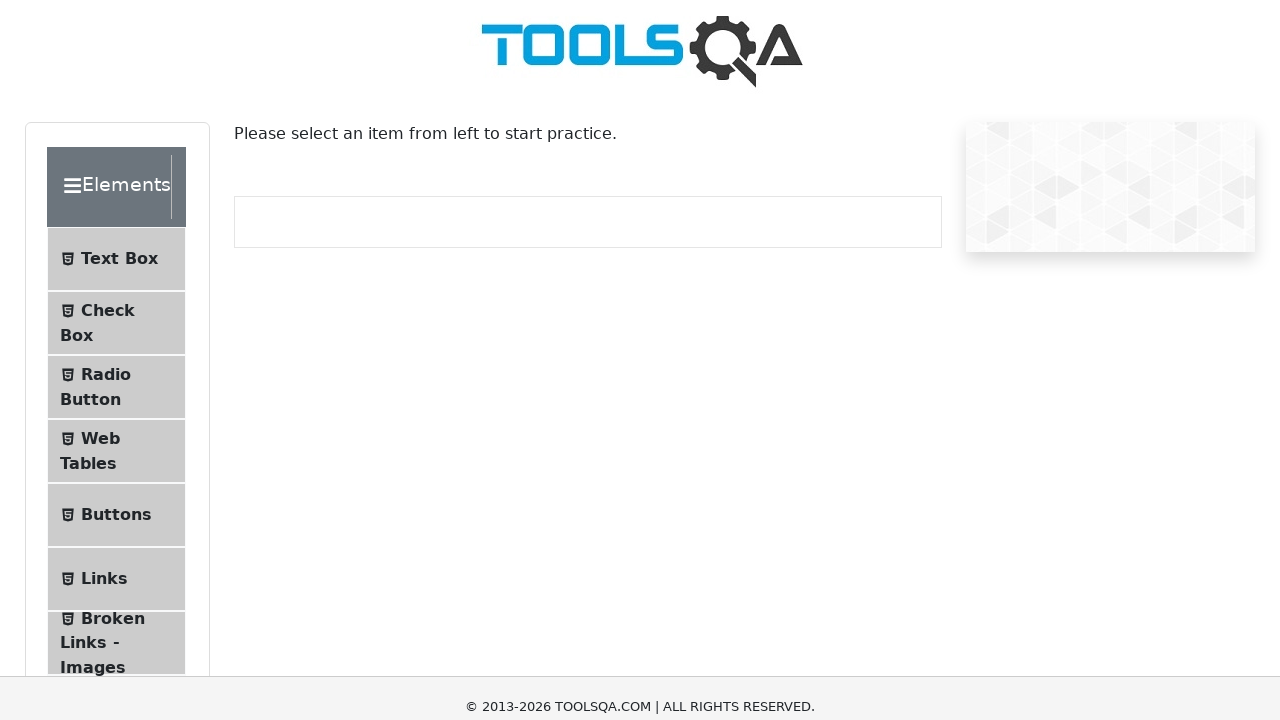

Clicked on Links menu option at (116, 32) on #item-5
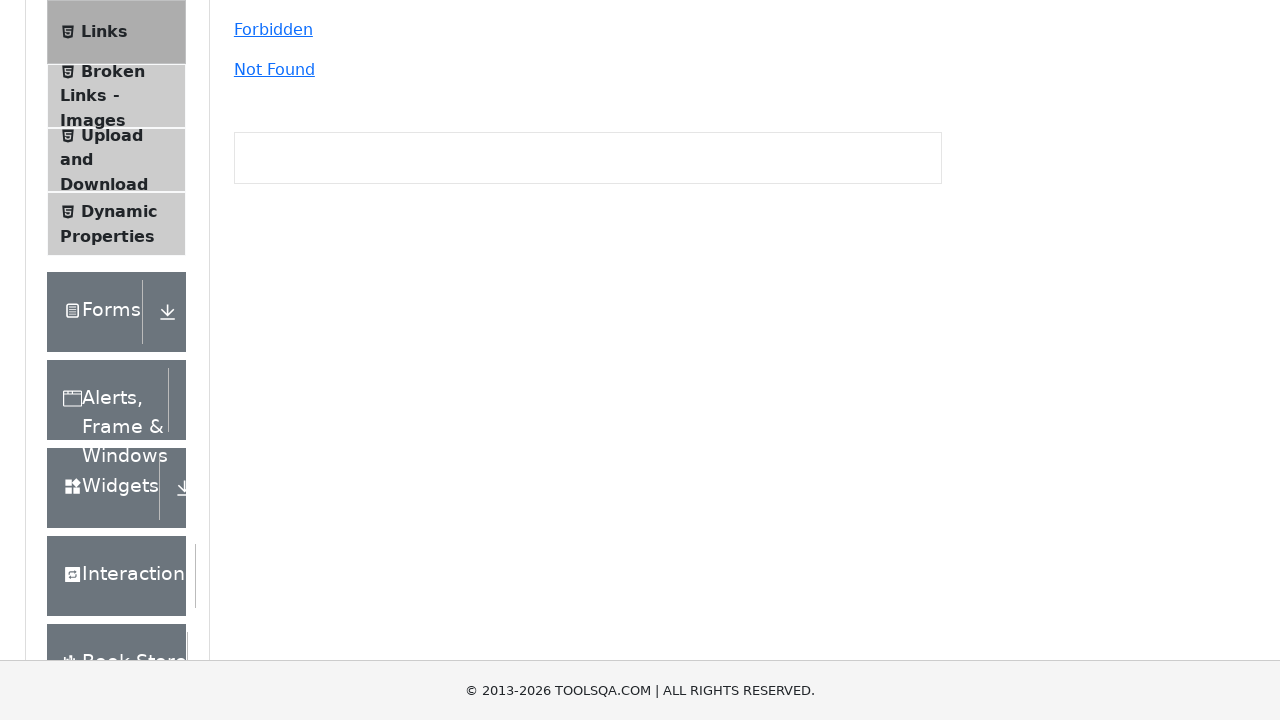

Clicked on Not Found link at (274, 70) on text=Not Found
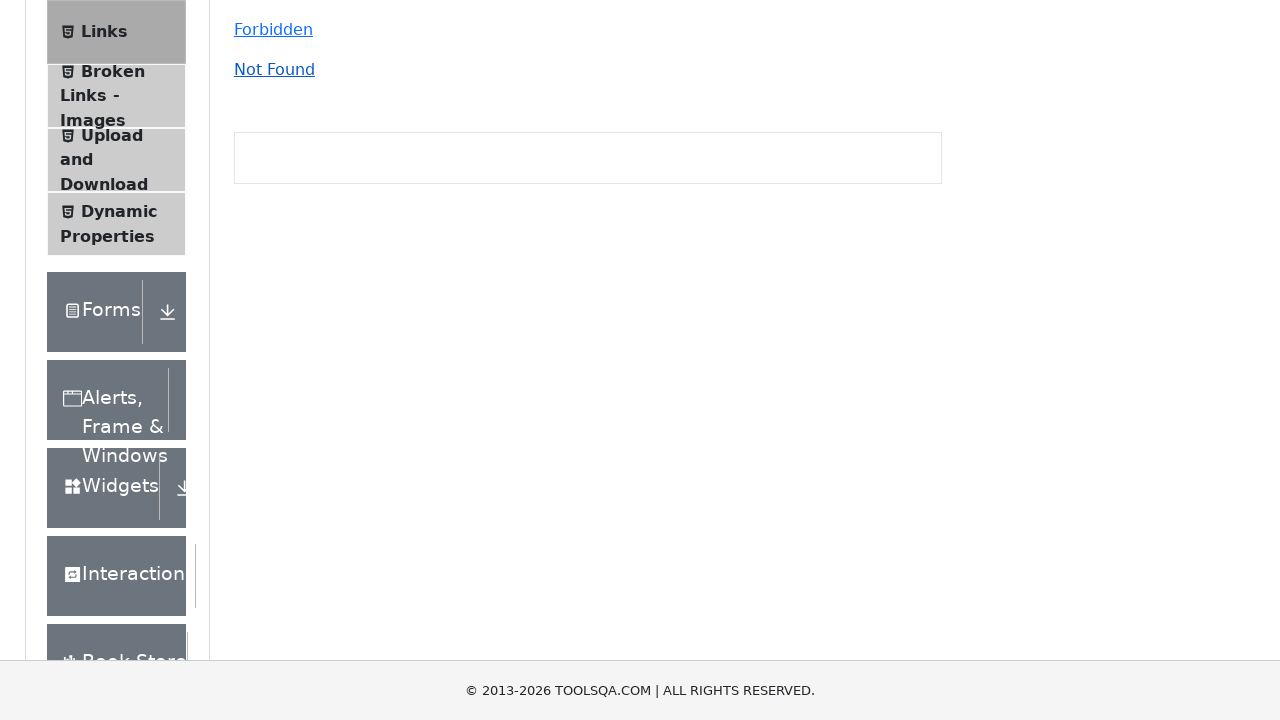

Not Found response message appeared
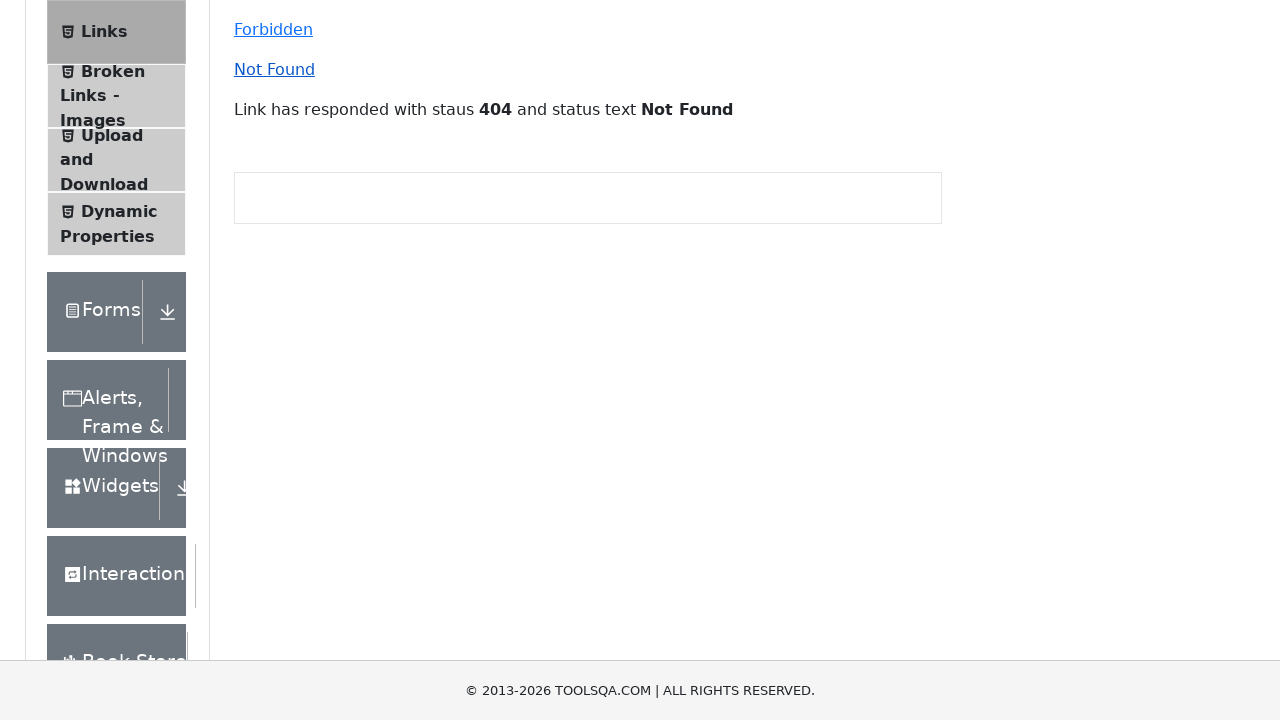

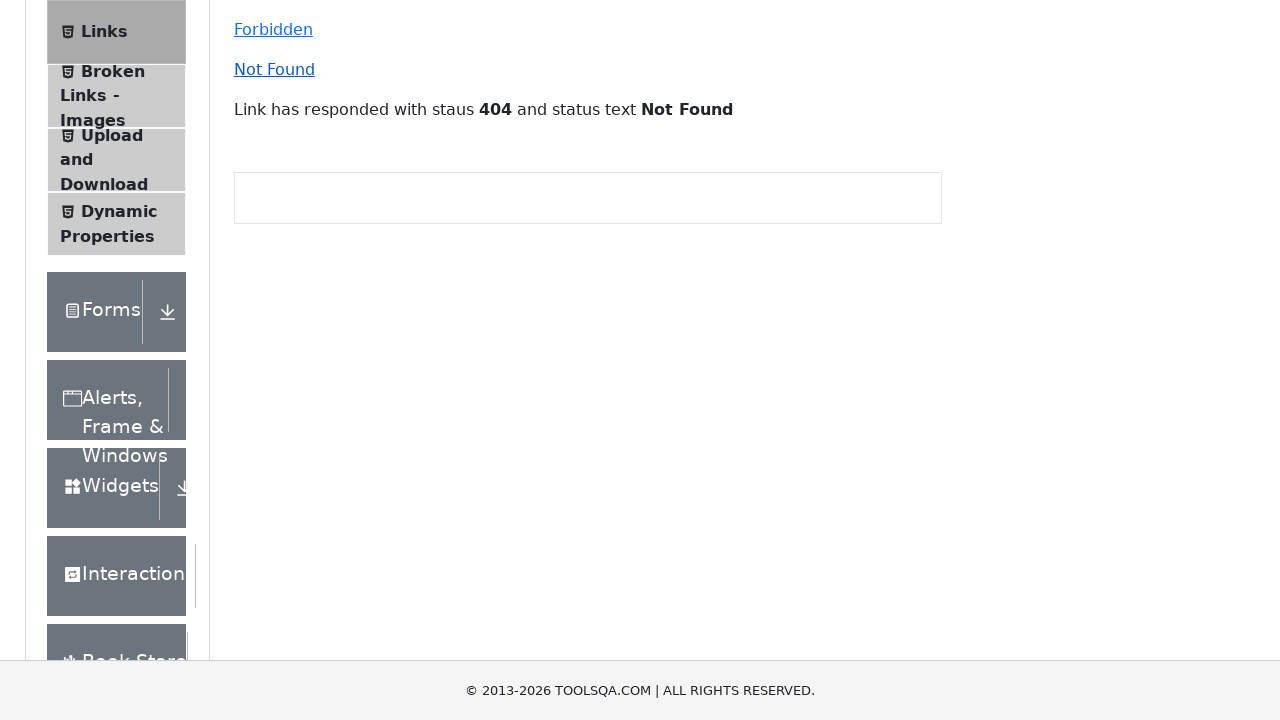